Tests the GitHub users search functionality by loading the page with default user, searching for a new user, and verifying that the displayed user role changes after the search.

Starting URL: https://gh-users-search.netlify.app/

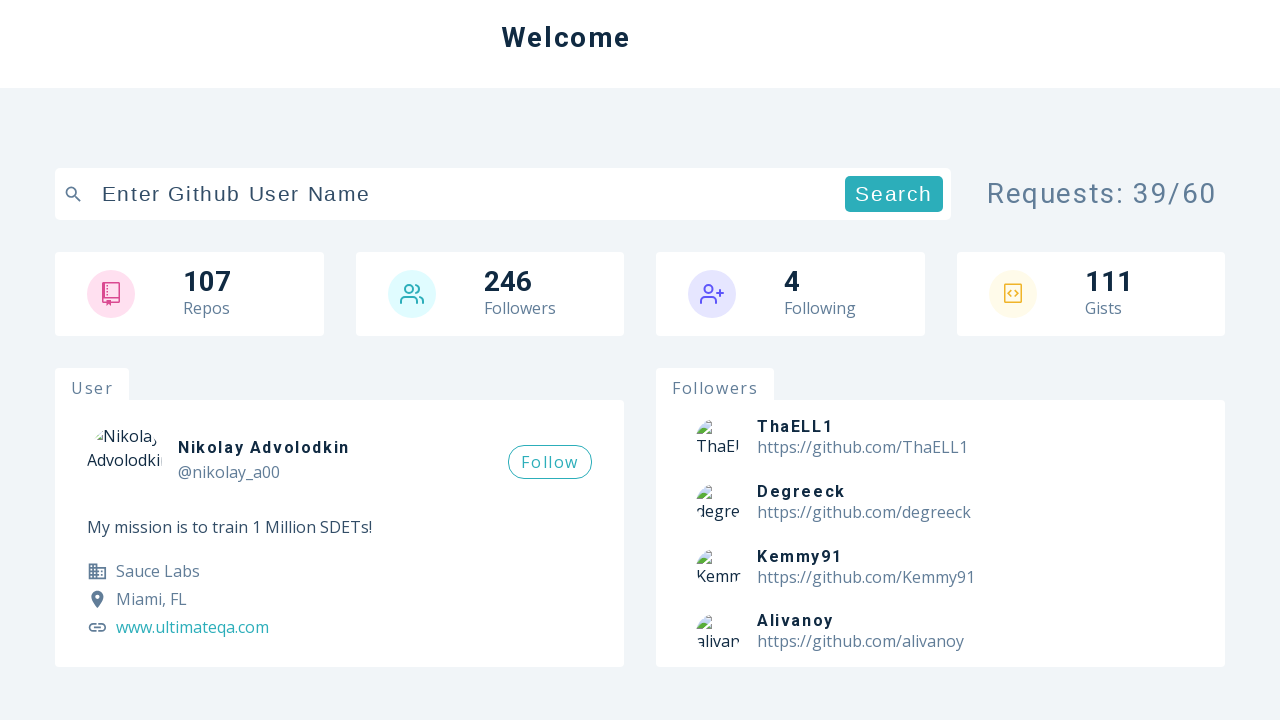

Retrieved default user role
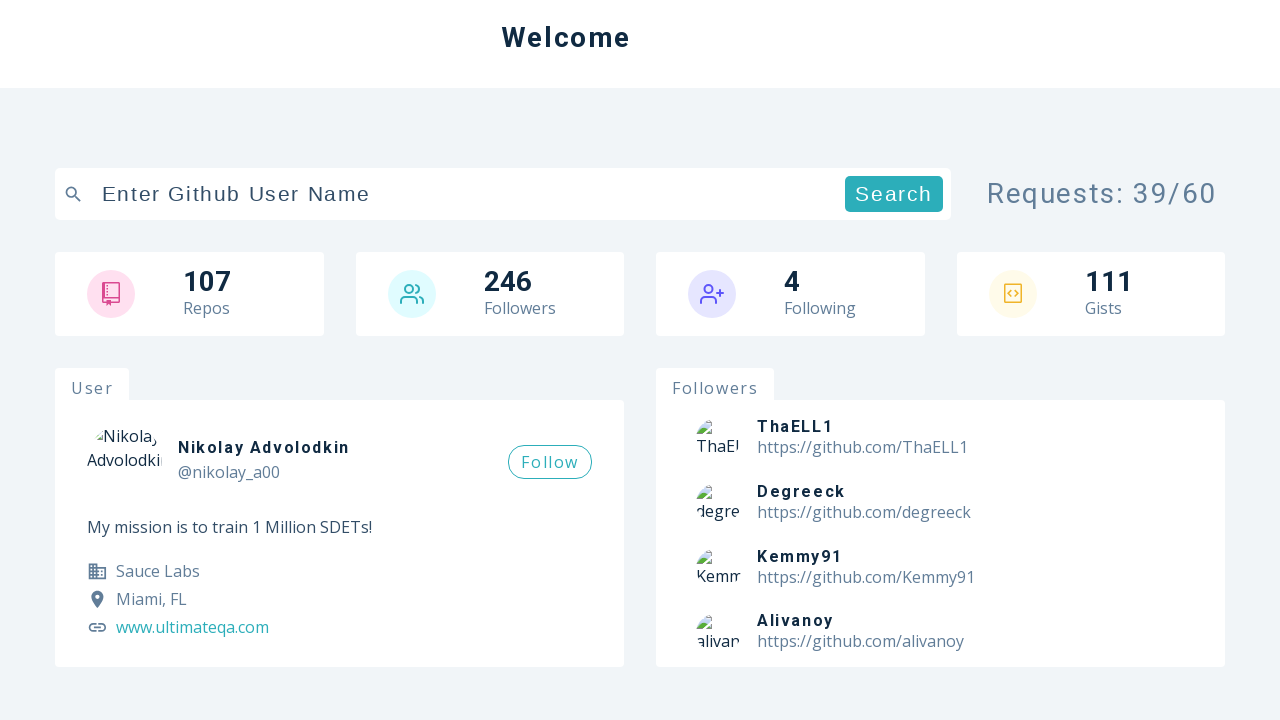

Filled search input with 'octocat' on input[type="text"]
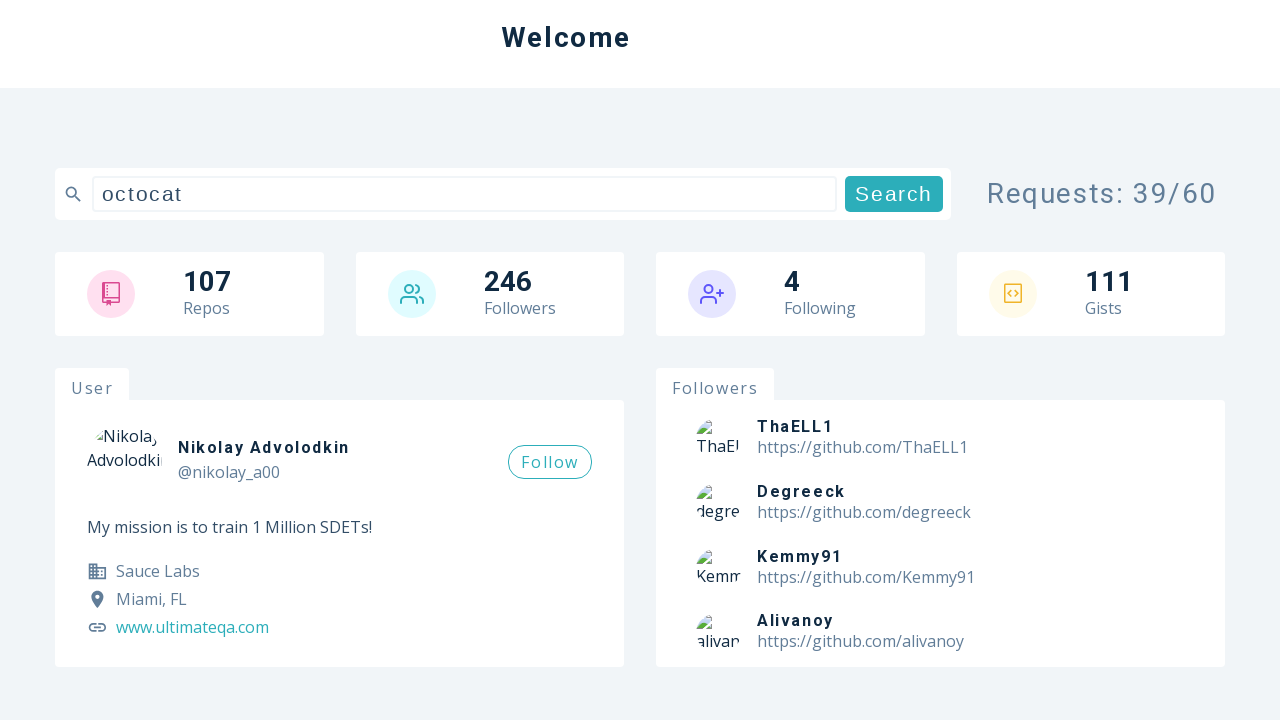

Clicked search submit button at (894, 194) on button[type="submit"]
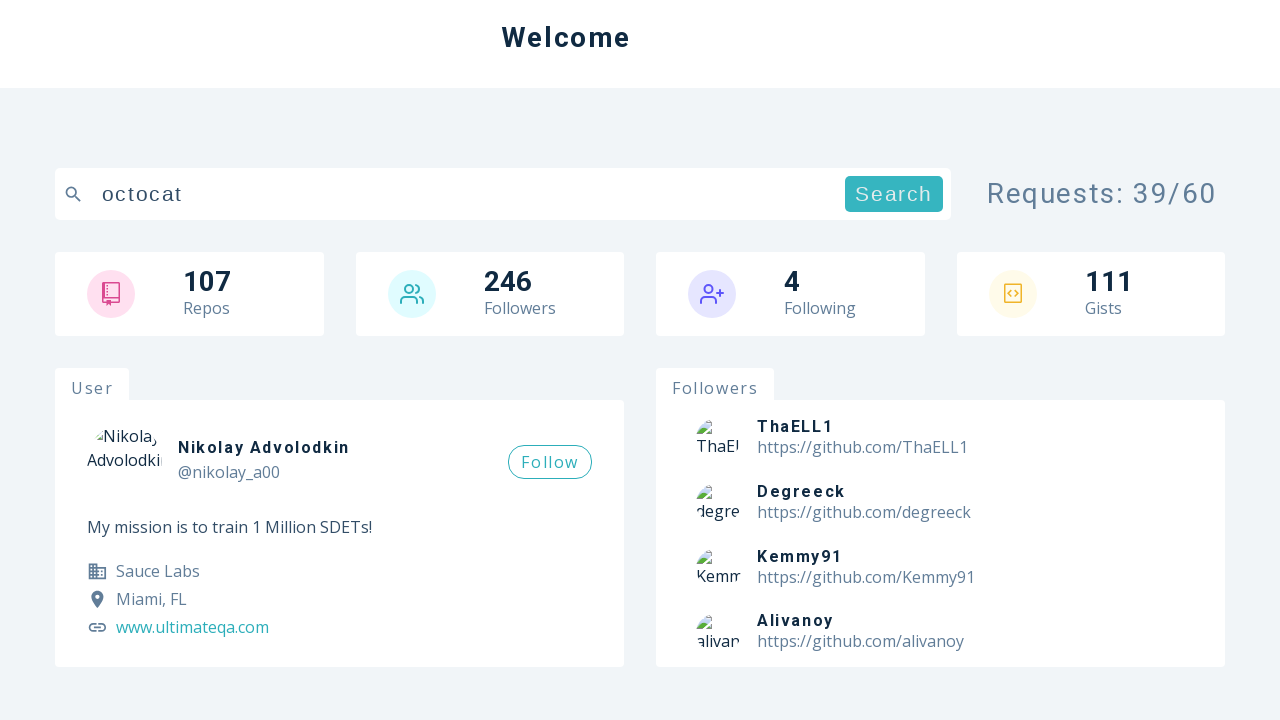

Waited 5 seconds for results to update
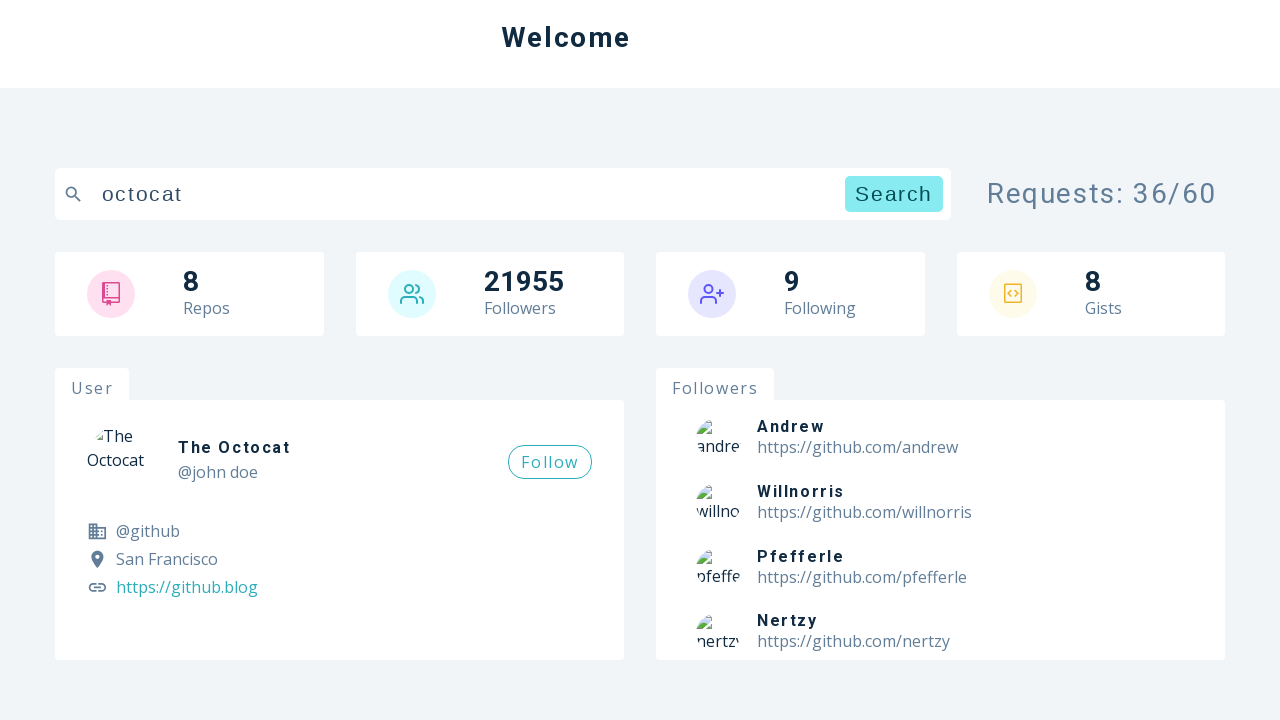

Retrieved new user role after search
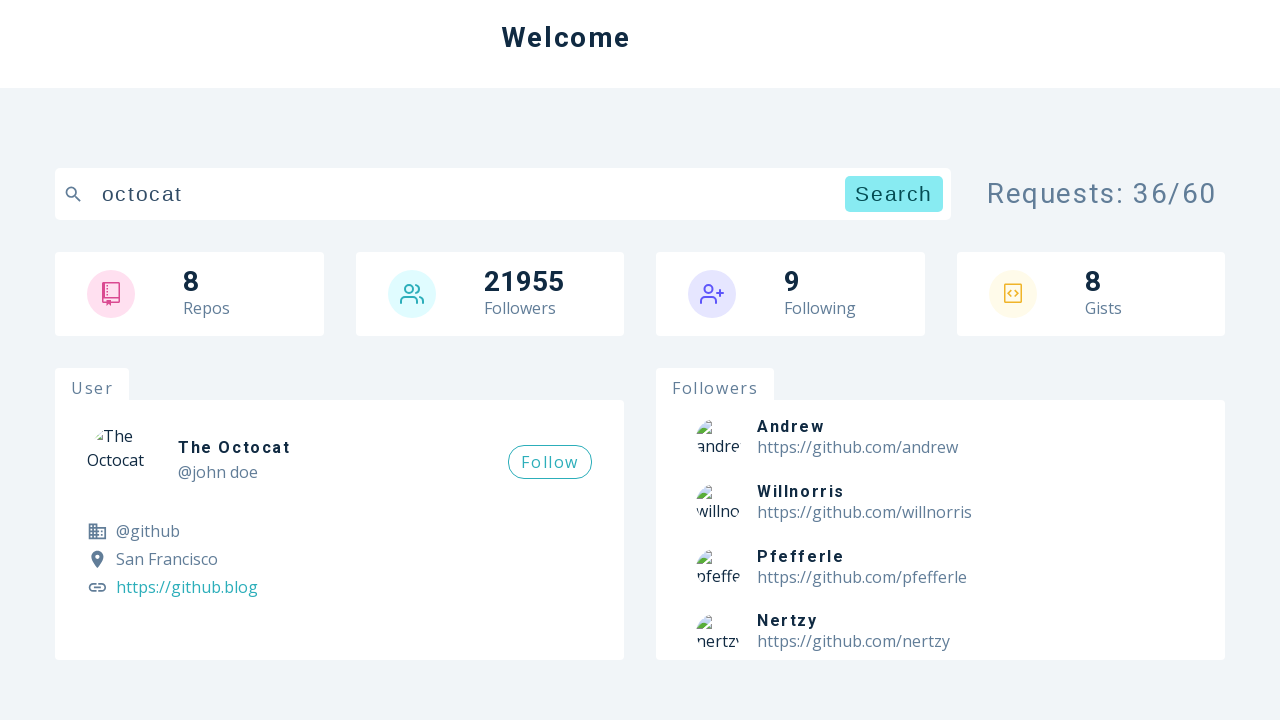

Verified that default user role differs from new user role
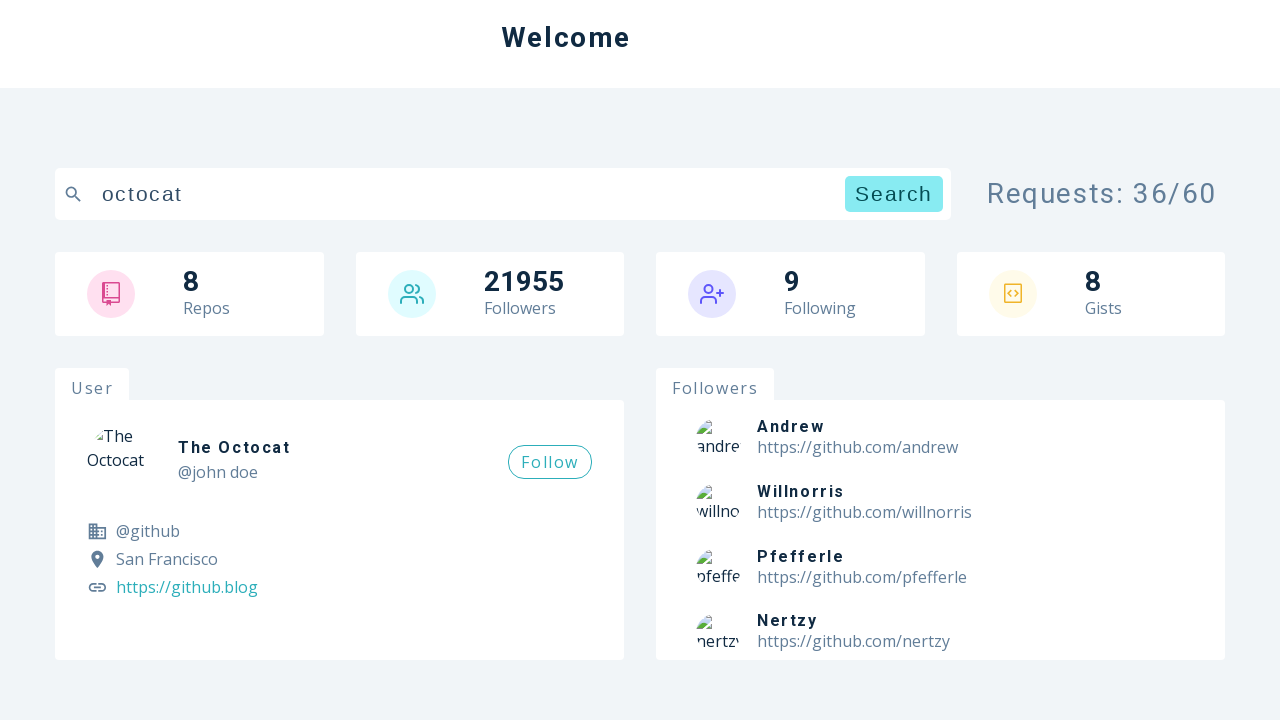

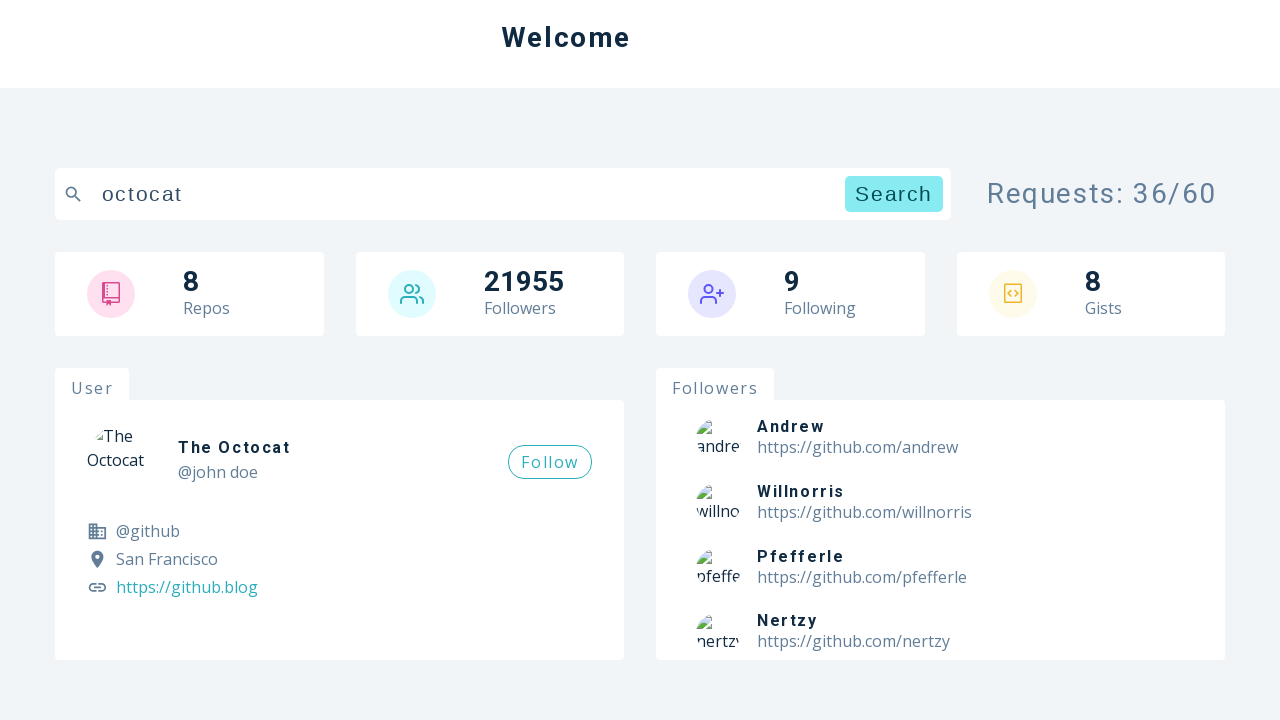